Simple navigation test that visits the DemoQA website homepage

Starting URL: https://demoqa.com/

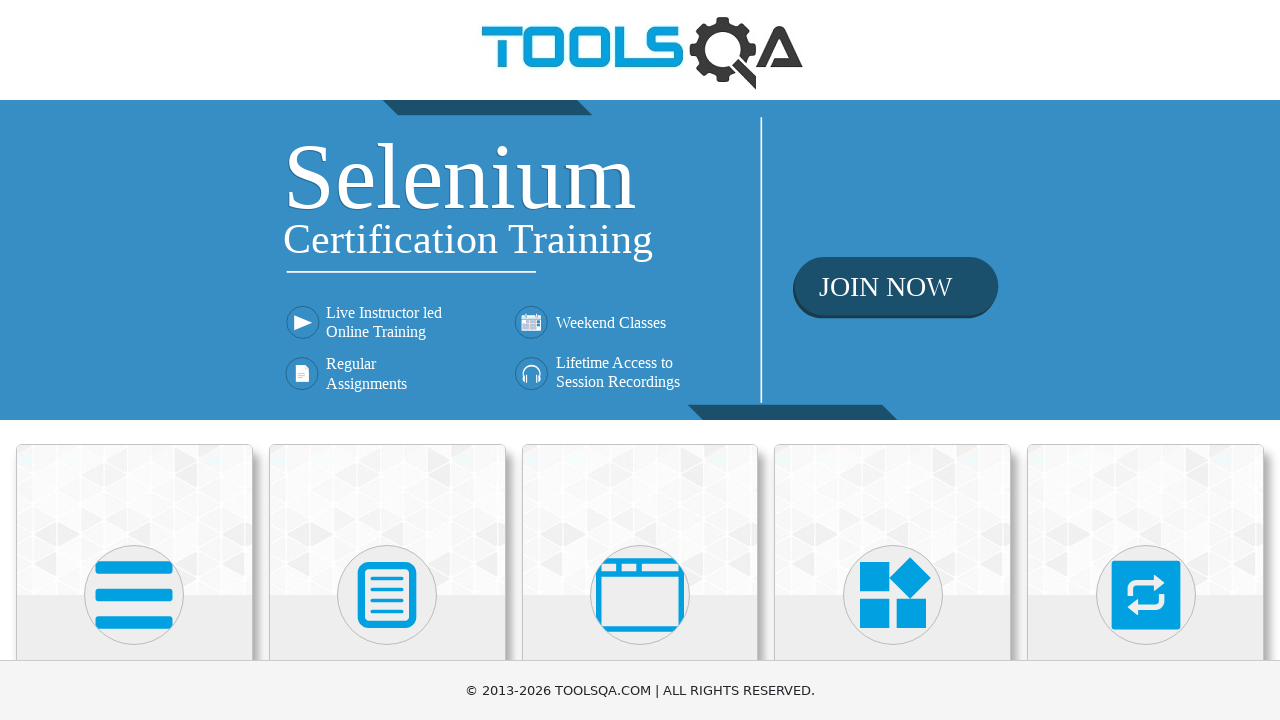

Navigated to DemoQA homepage
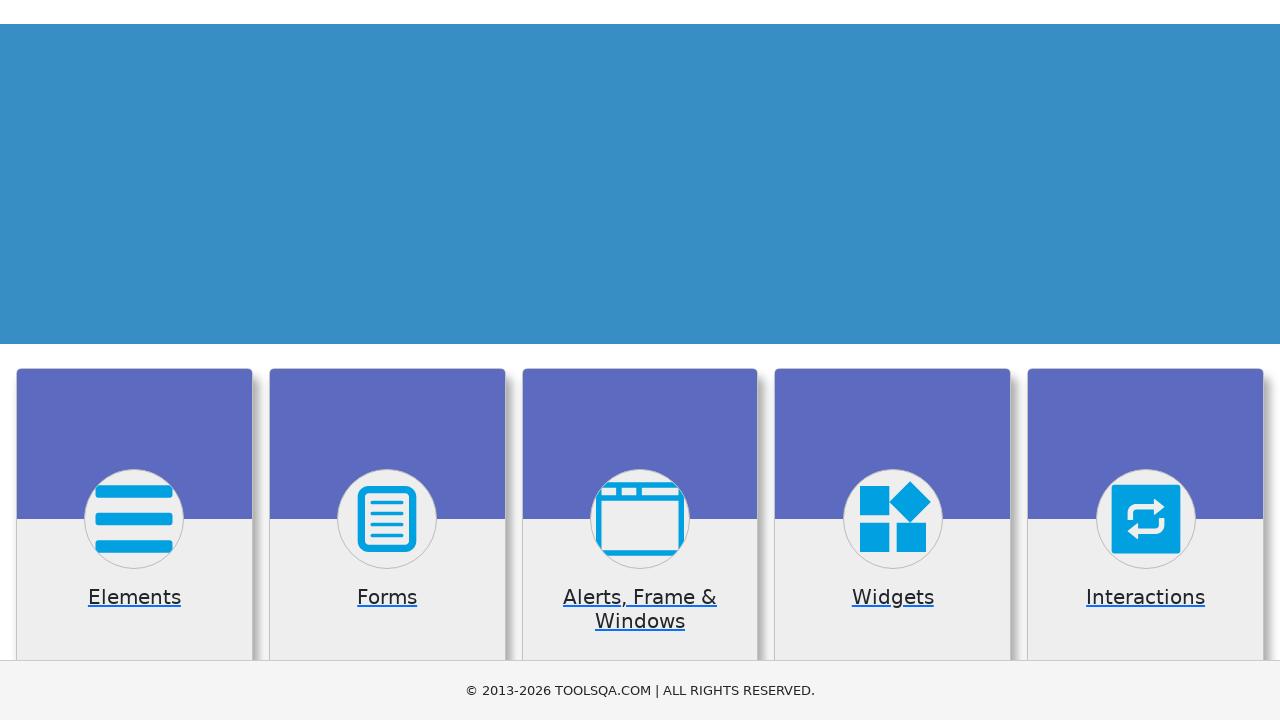

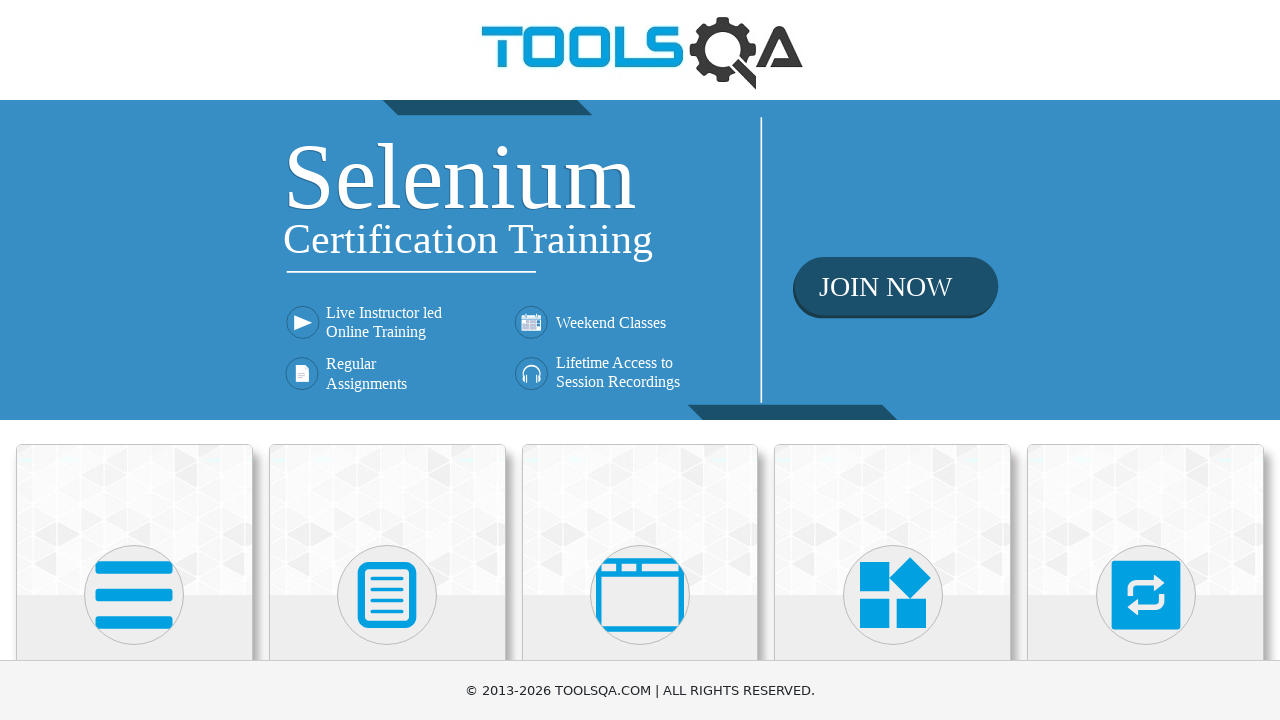